Tests a text box form by filling in user name, email, current address, and permanent address fields, then submitting the form and verifying the output appears.

Starting URL: https://demoqa.com/text-box

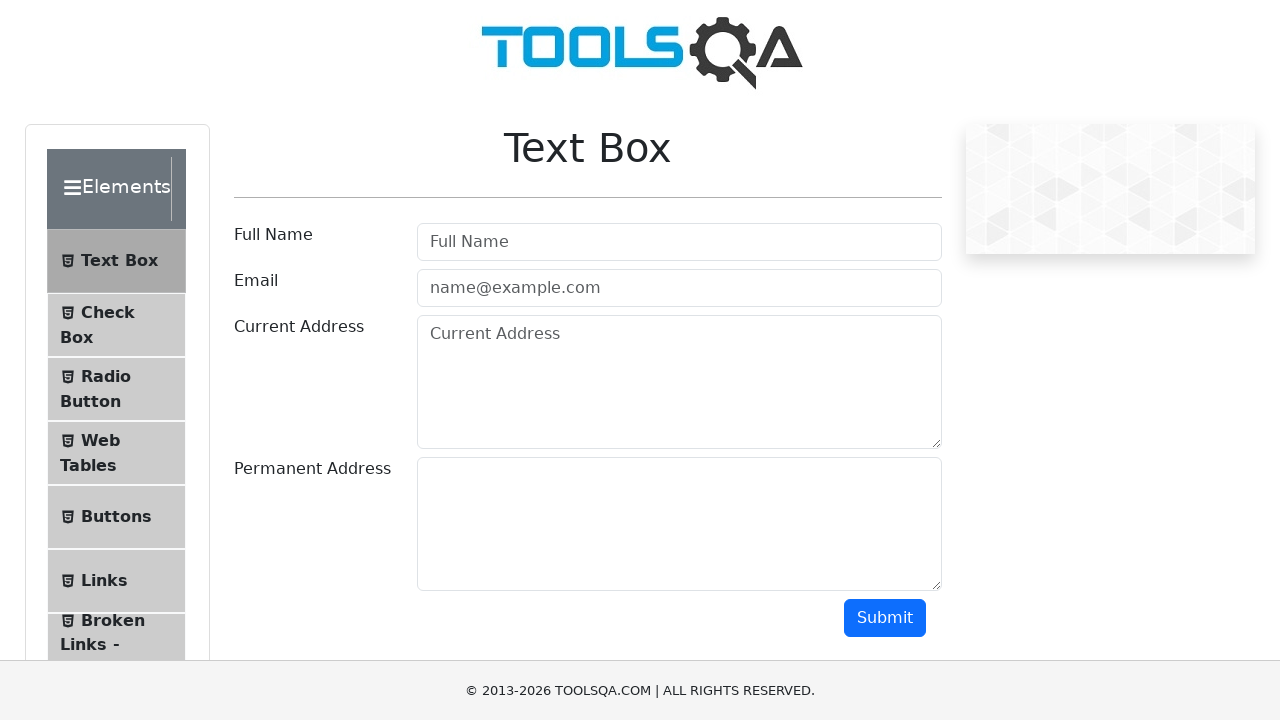

Text Box page title loaded
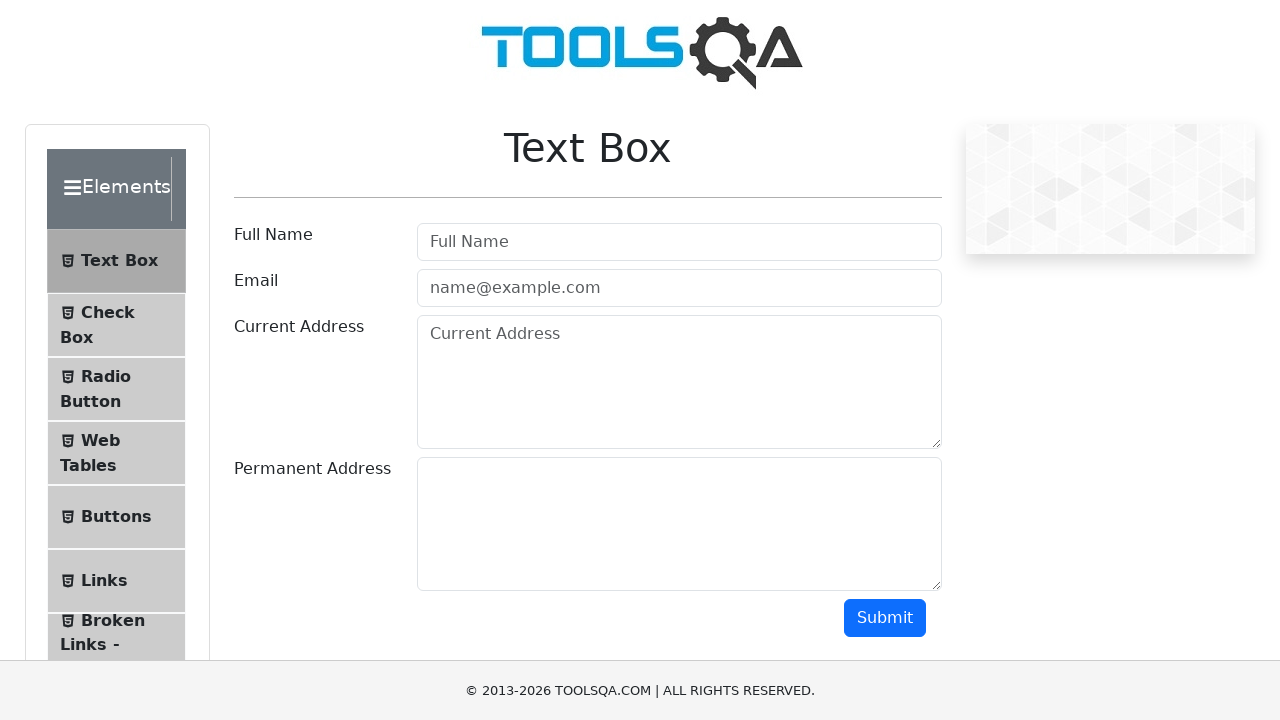

Filled user name field with 'John Anderson' on #userName
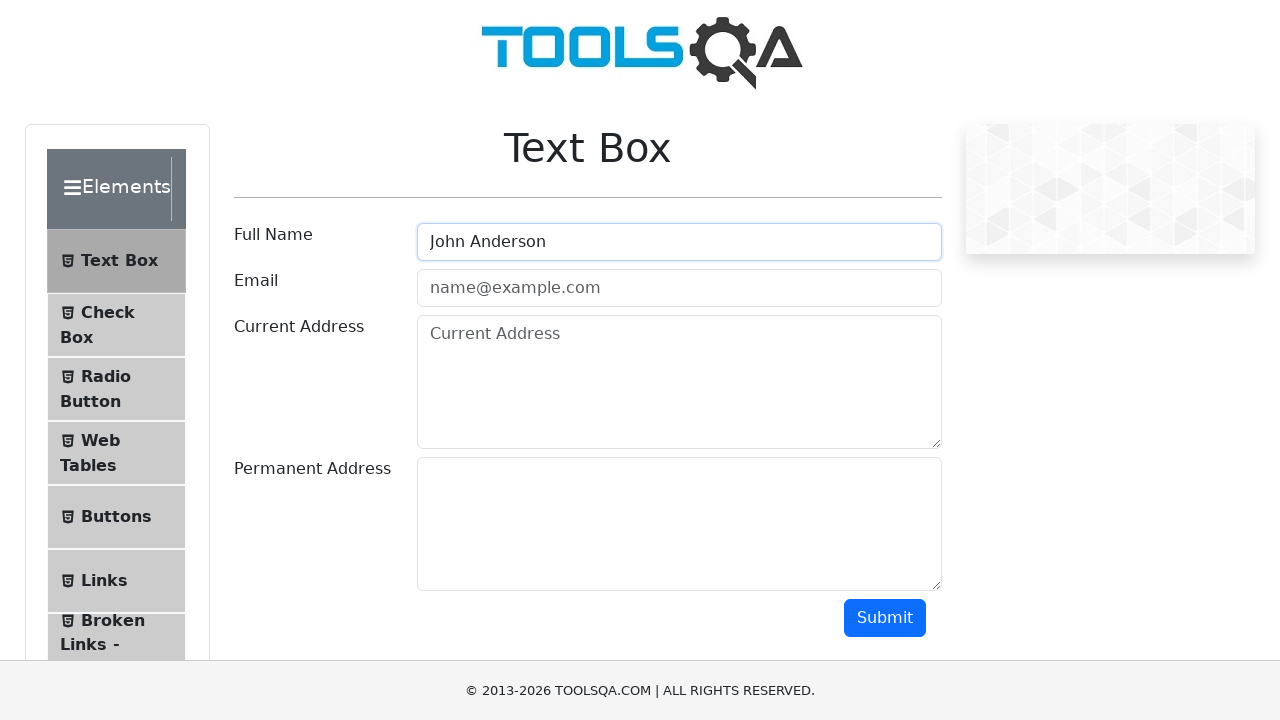

Filled email field with 'john.anderson@example.com' on #userEmail
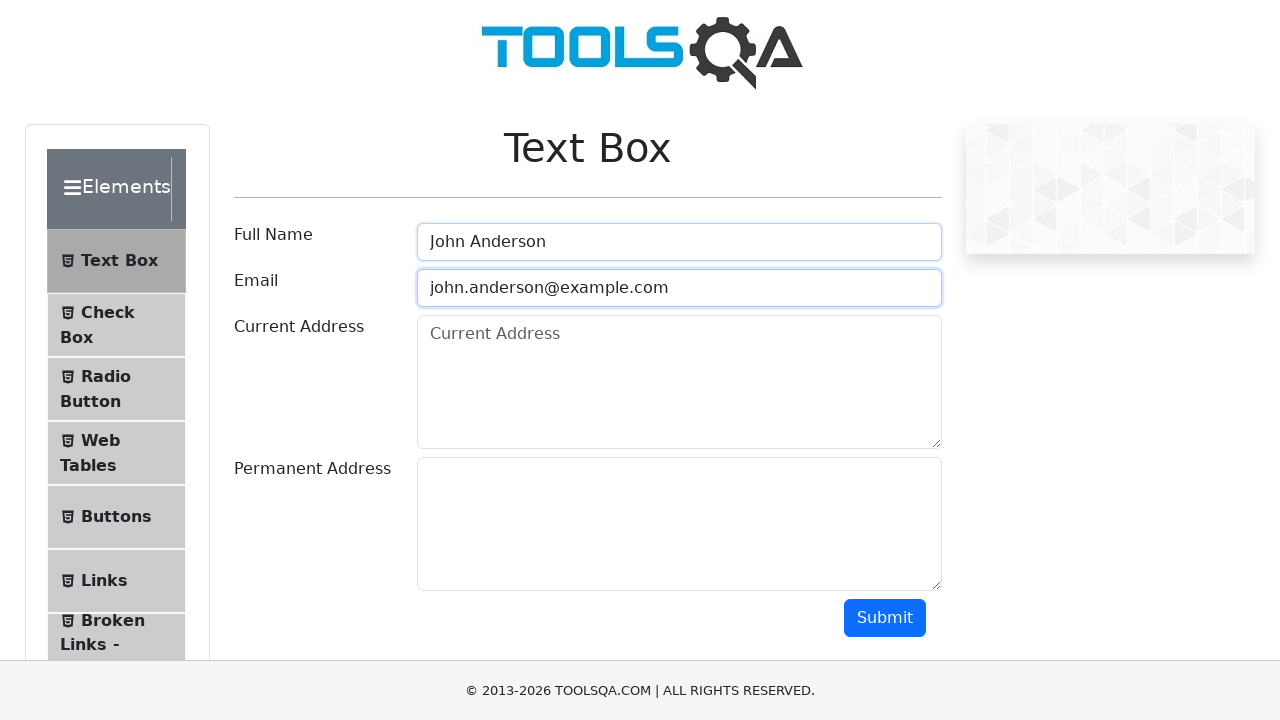

Filled current address field with '123 Main Street, New York, NY 10001' on #currentAddress
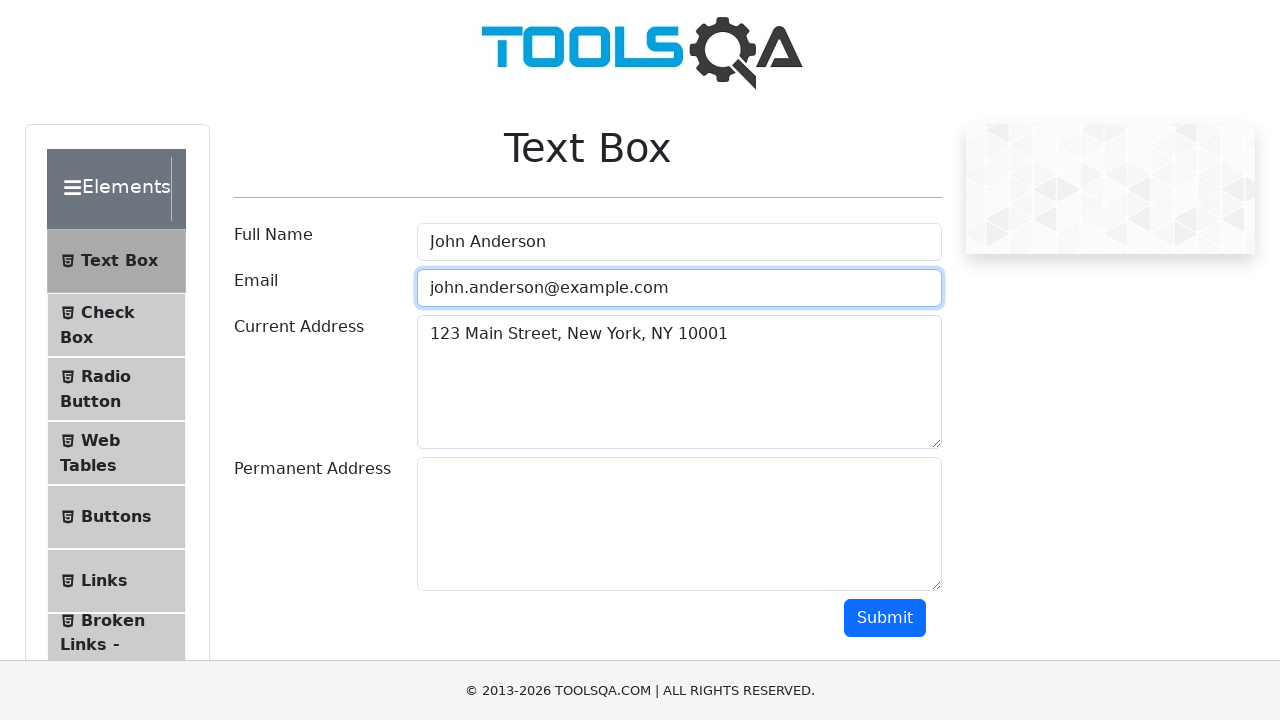

Filled permanent address field with '456 Oak Avenue, Los Angeles, CA 90001' on #permanentAddress
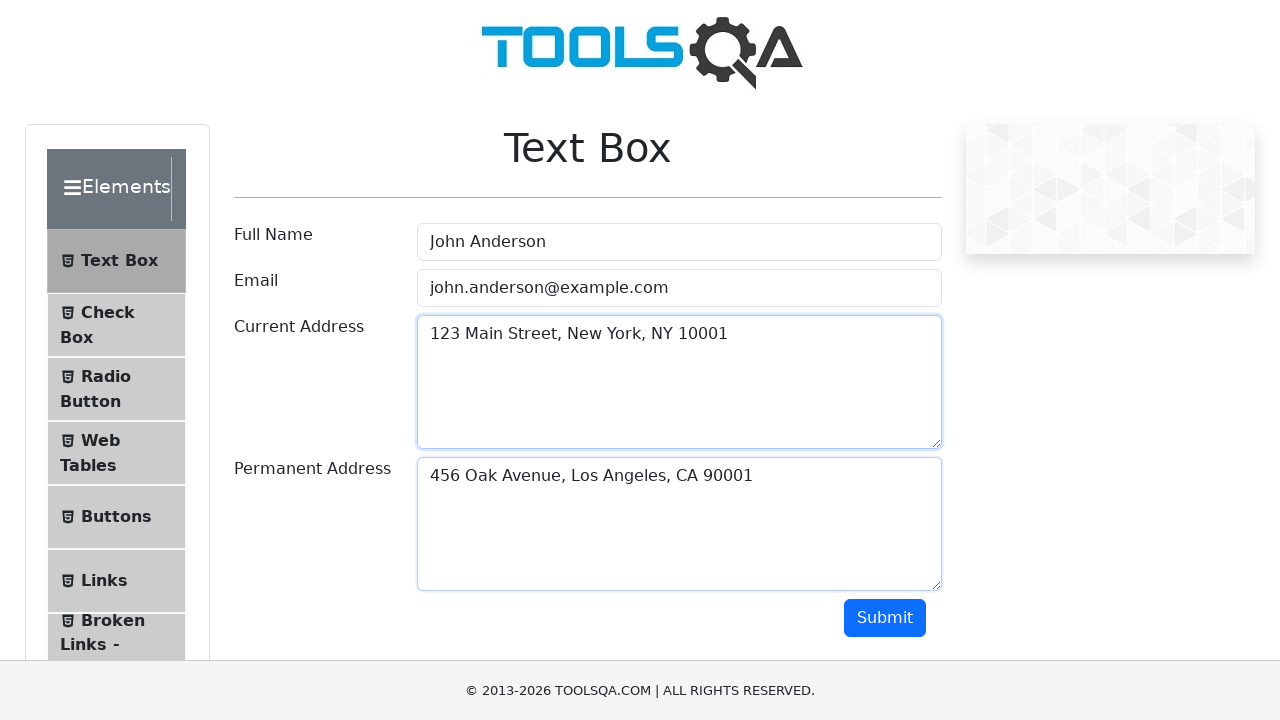

Clicked submit button to submit form at (885, 618) on #submit
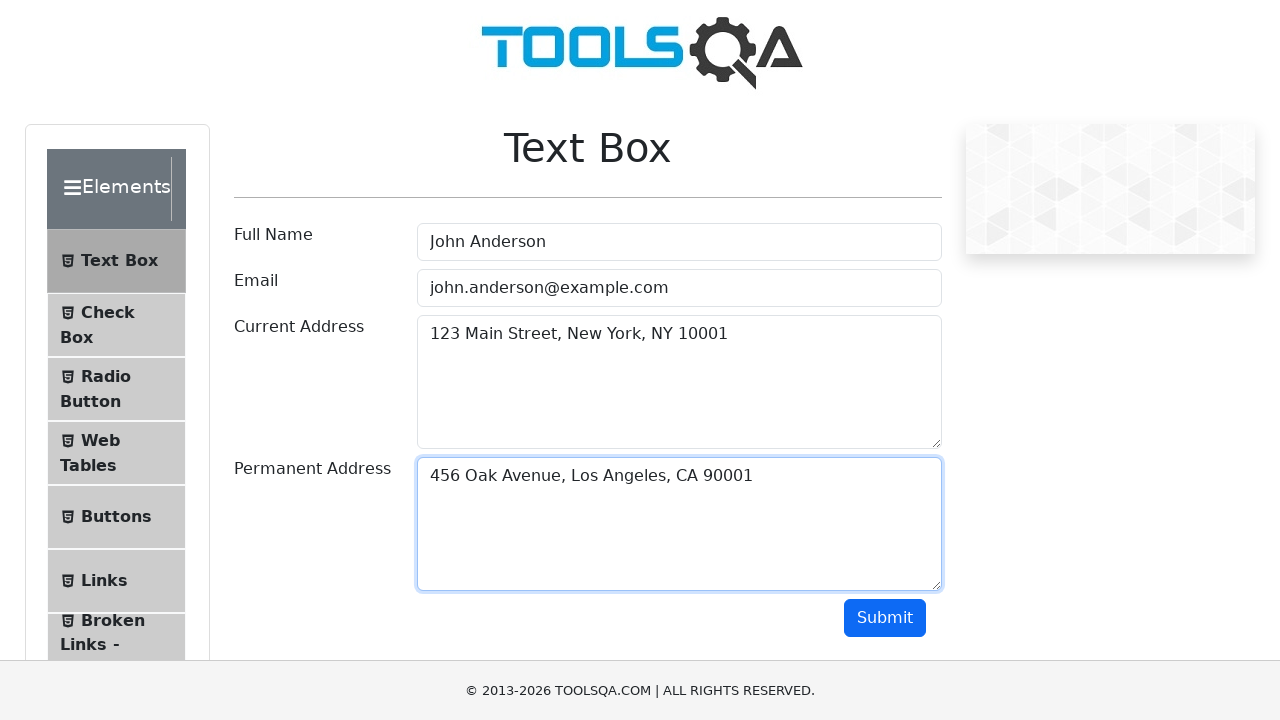

Form output appeared on page
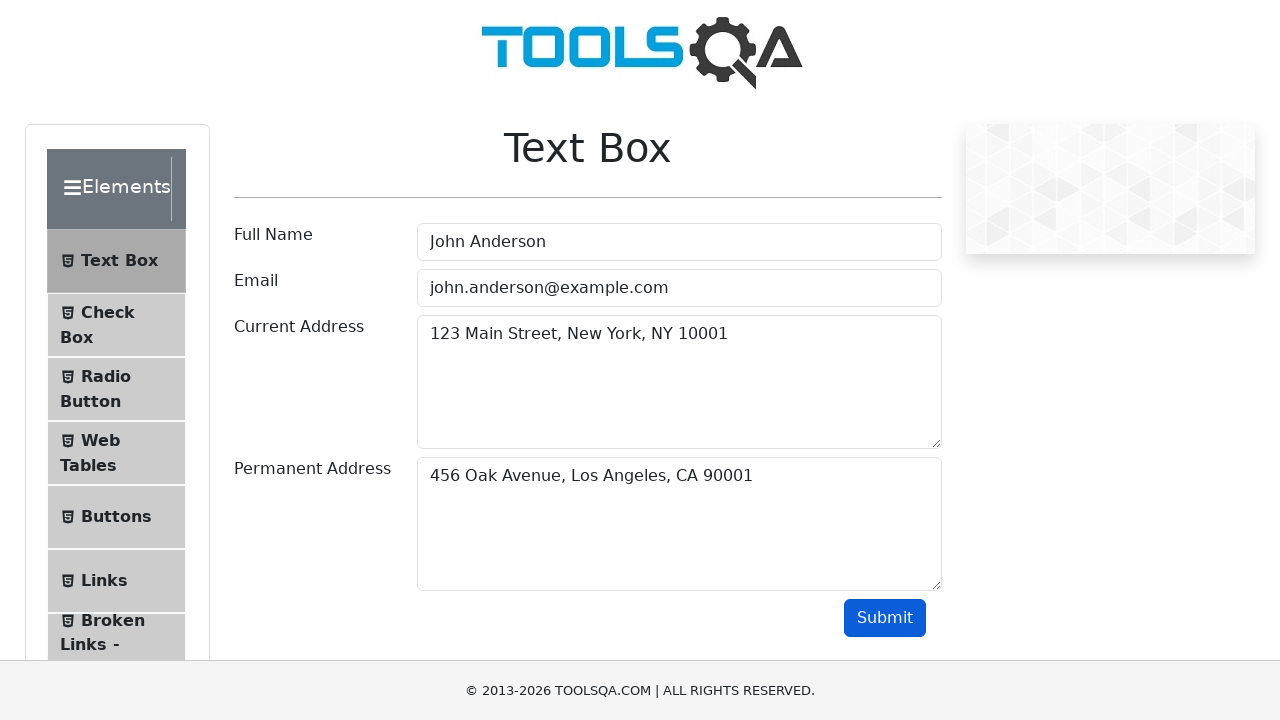

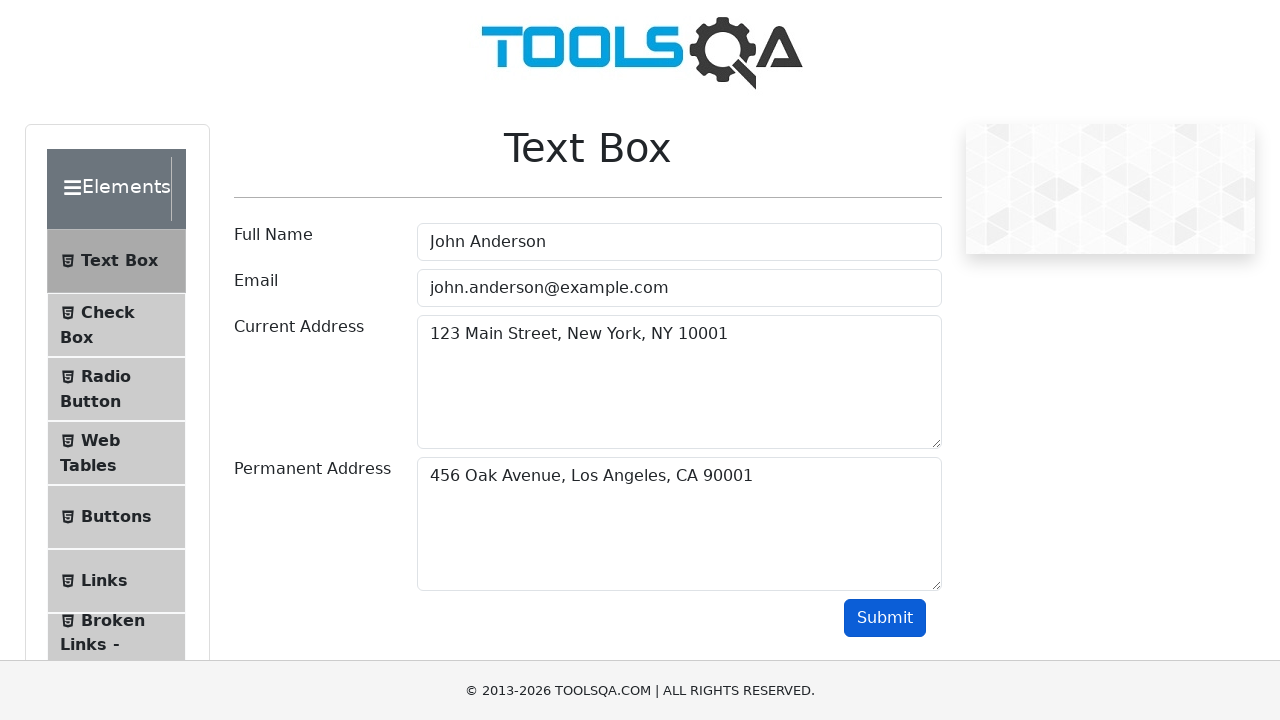